Tests page navigation under slow network conditions by emulating network throttling, then navigating to an Angular demo app and clicking the library button.

Starting URL: https://rahulshettyacademy.com/angularAppdemo/

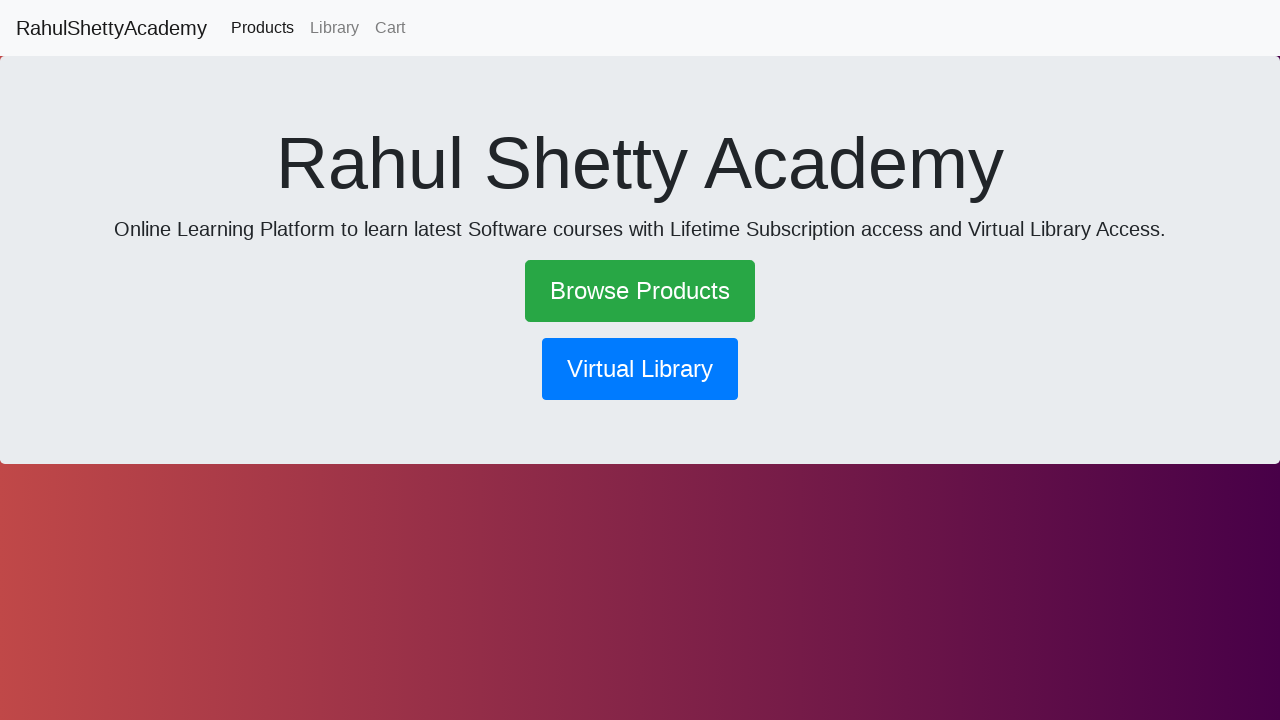

Created CDP session for network throttling
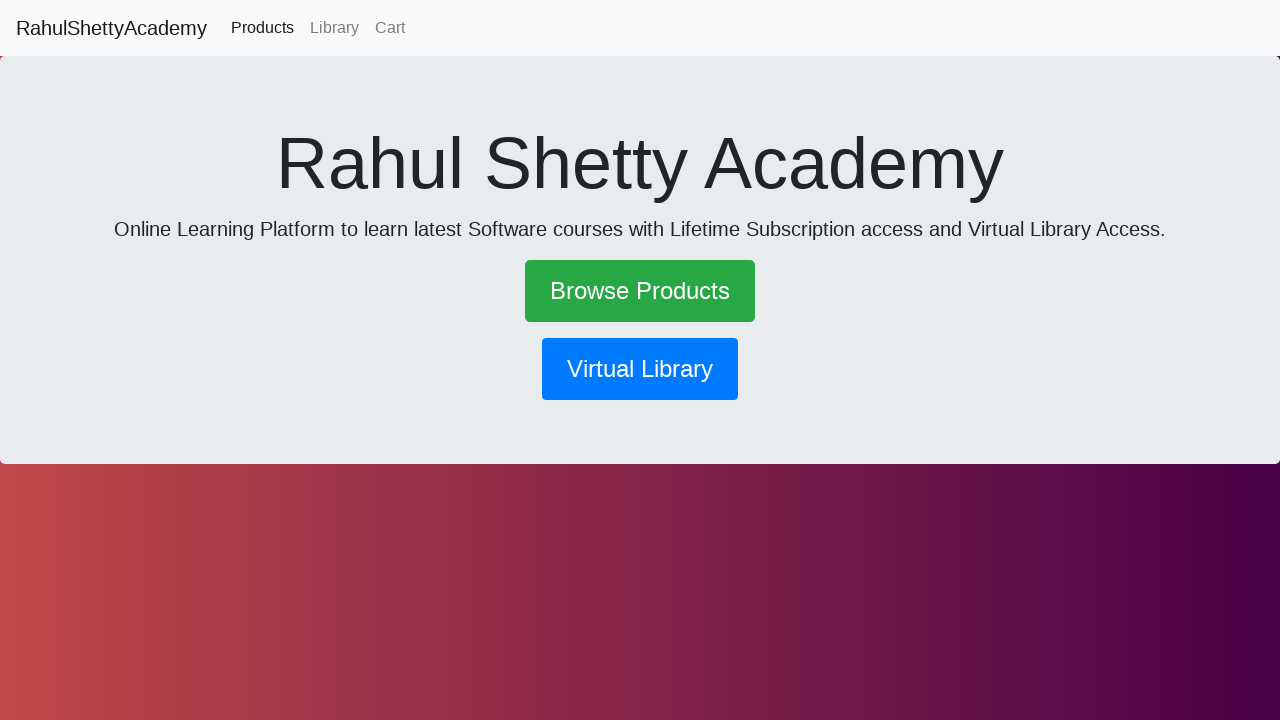

Enabled network throttling via CDP
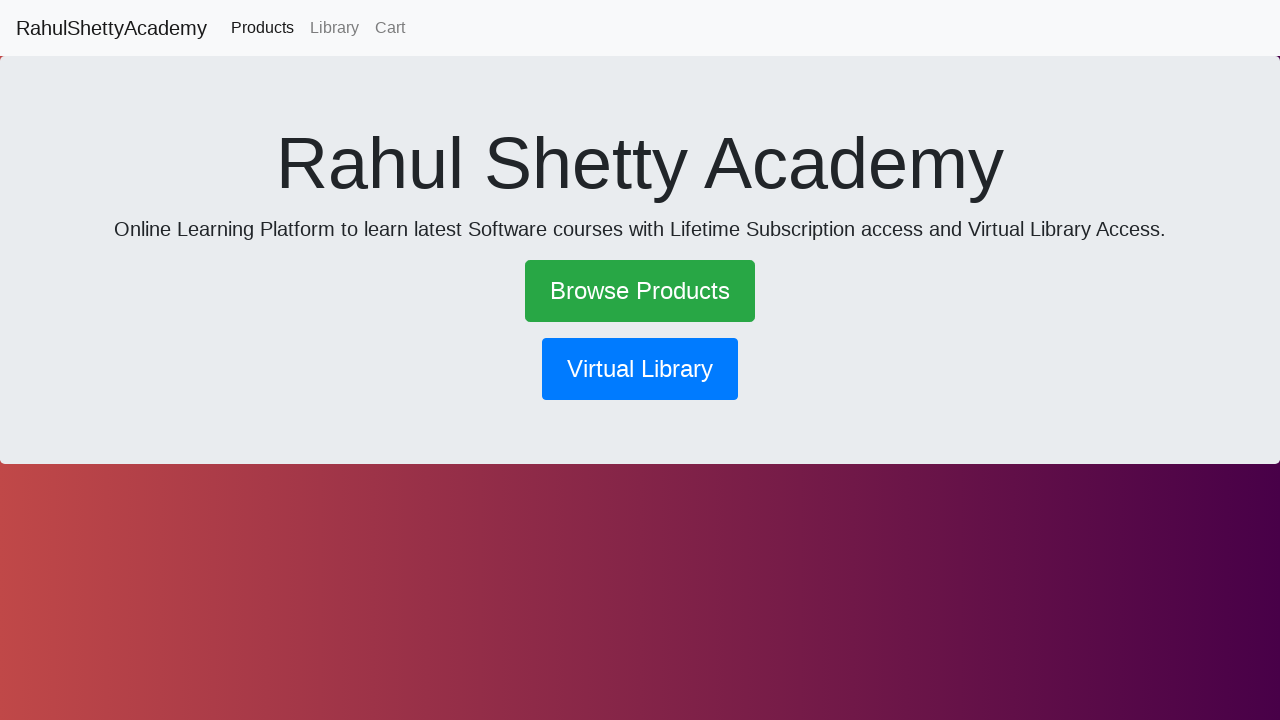

Applied network throttling: 3000ms latency, 20Kbps download, 10Kbps upload
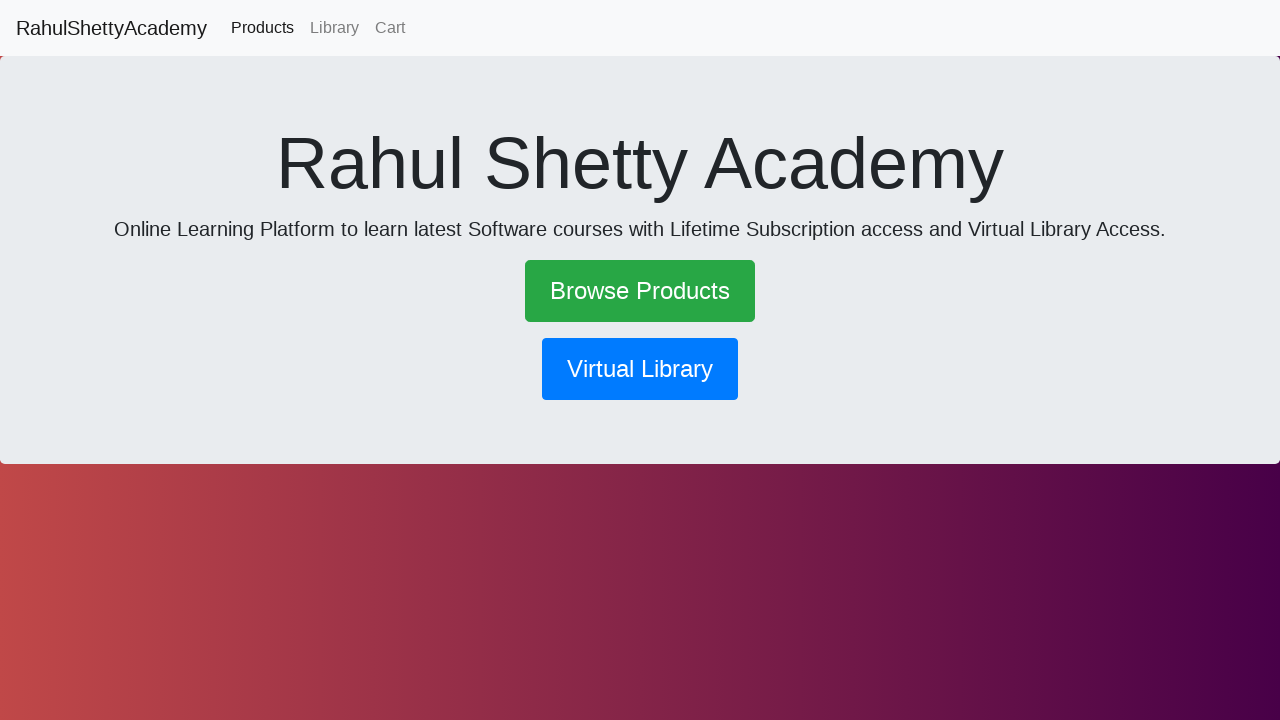

Angular demo app page loaded under slow network conditions
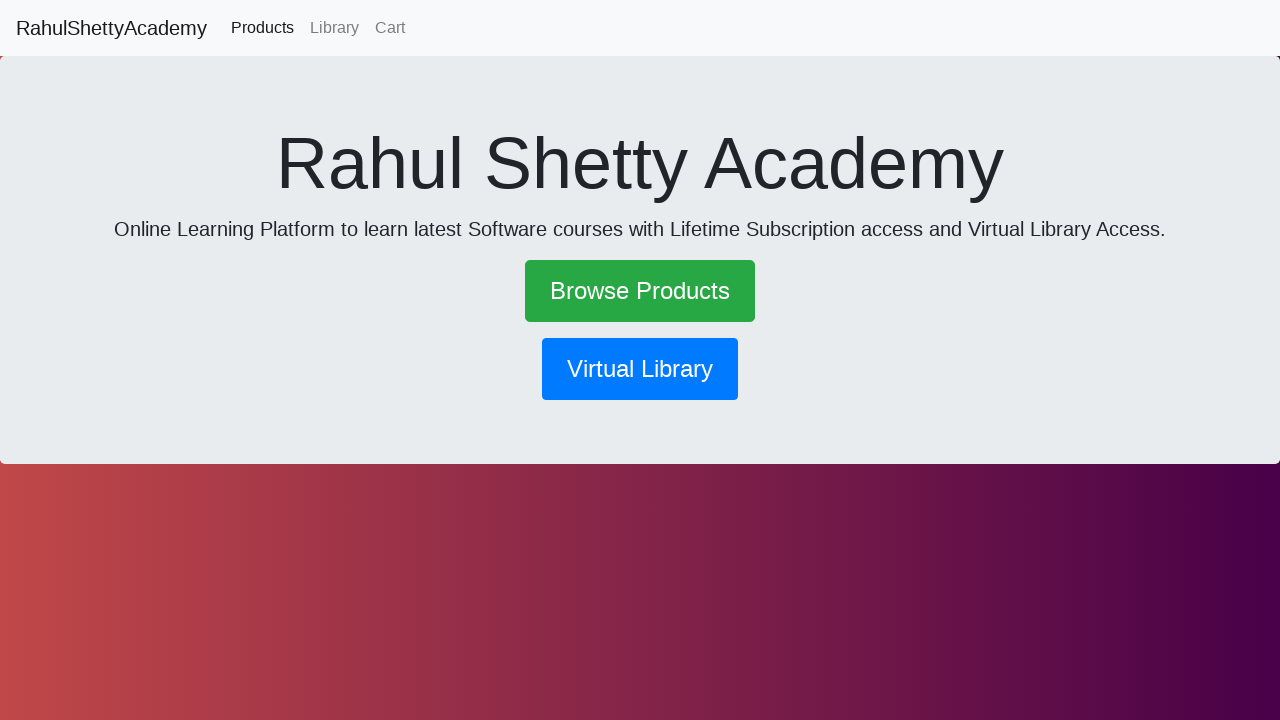

Clicked library button at (640, 369) on button[routerlink*='library']
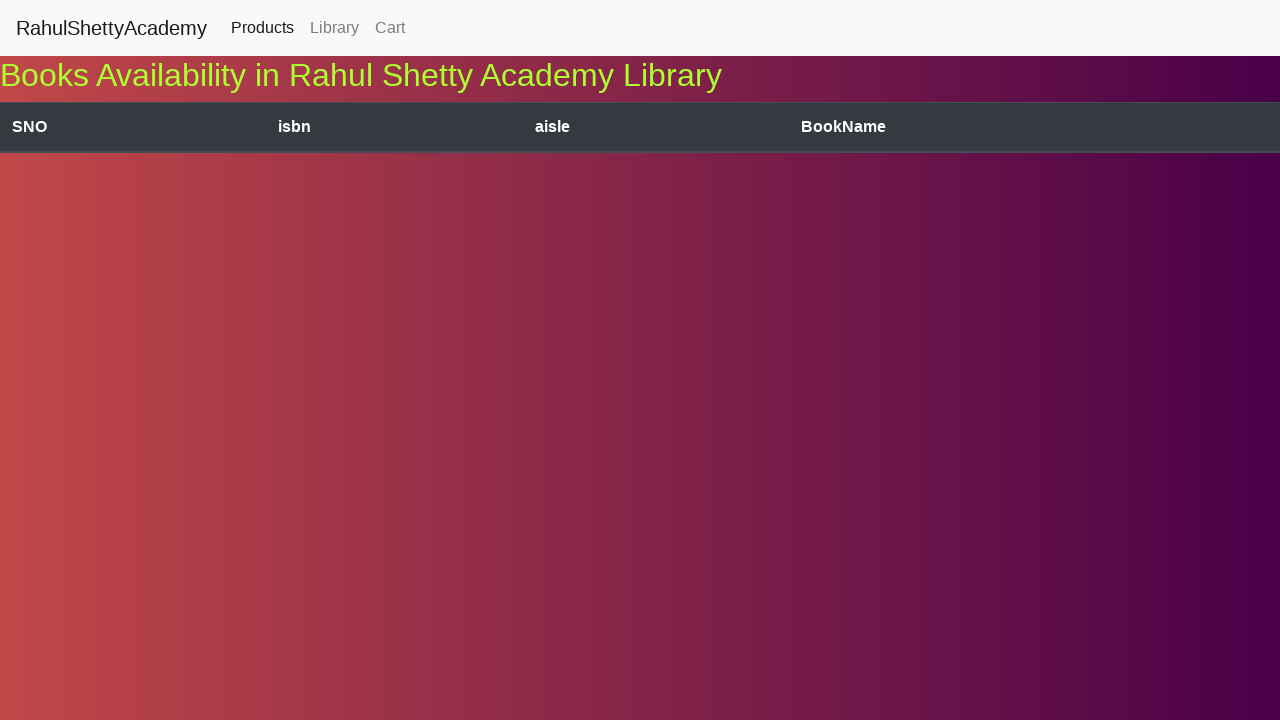

Library page navigation completed under slow network
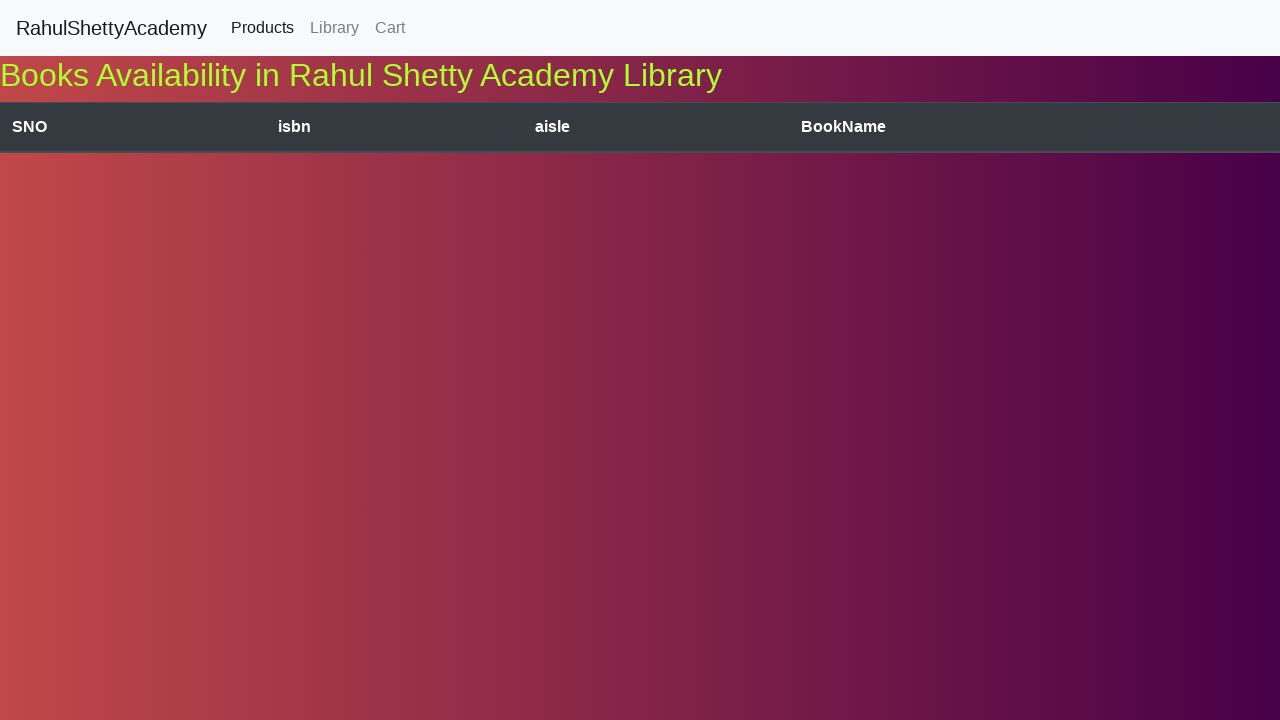

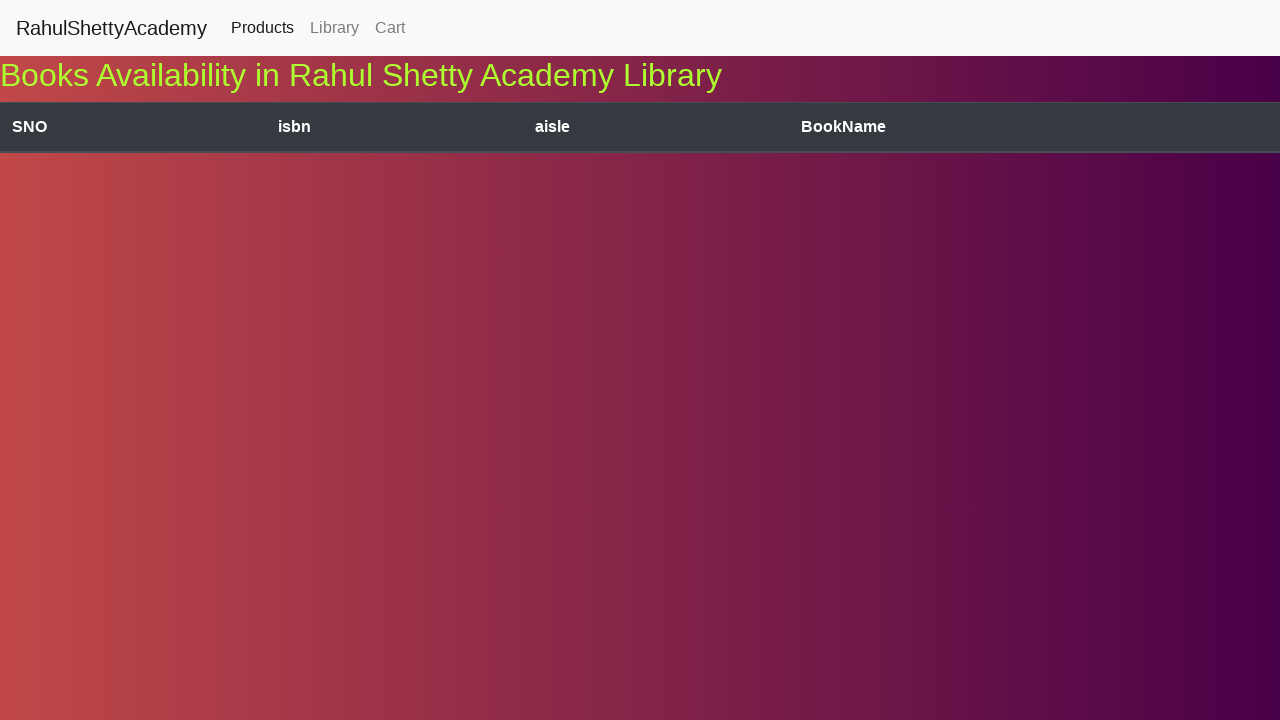